Tests that a todo item is removed when edited to an empty string

Starting URL: https://demo.playwright.dev/todomvc

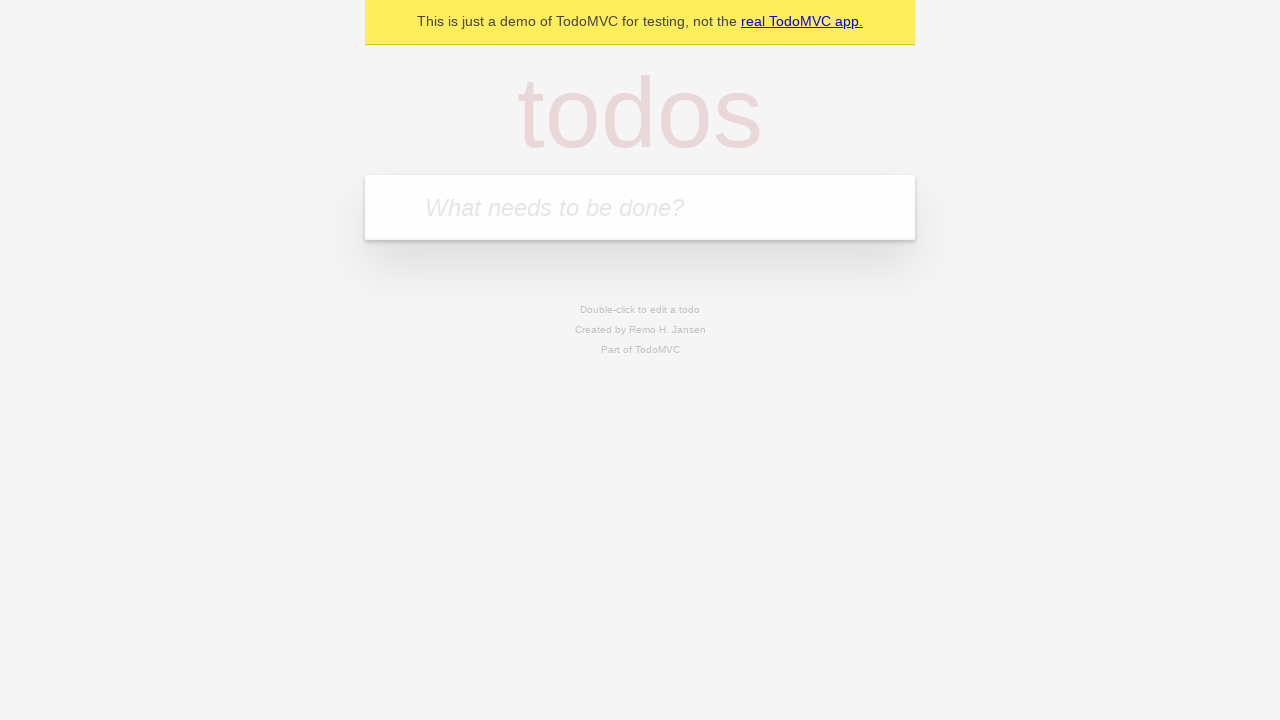

Filled todo input with 'buy some cheese' on internal:attr=[placeholder="What needs to be done?"i]
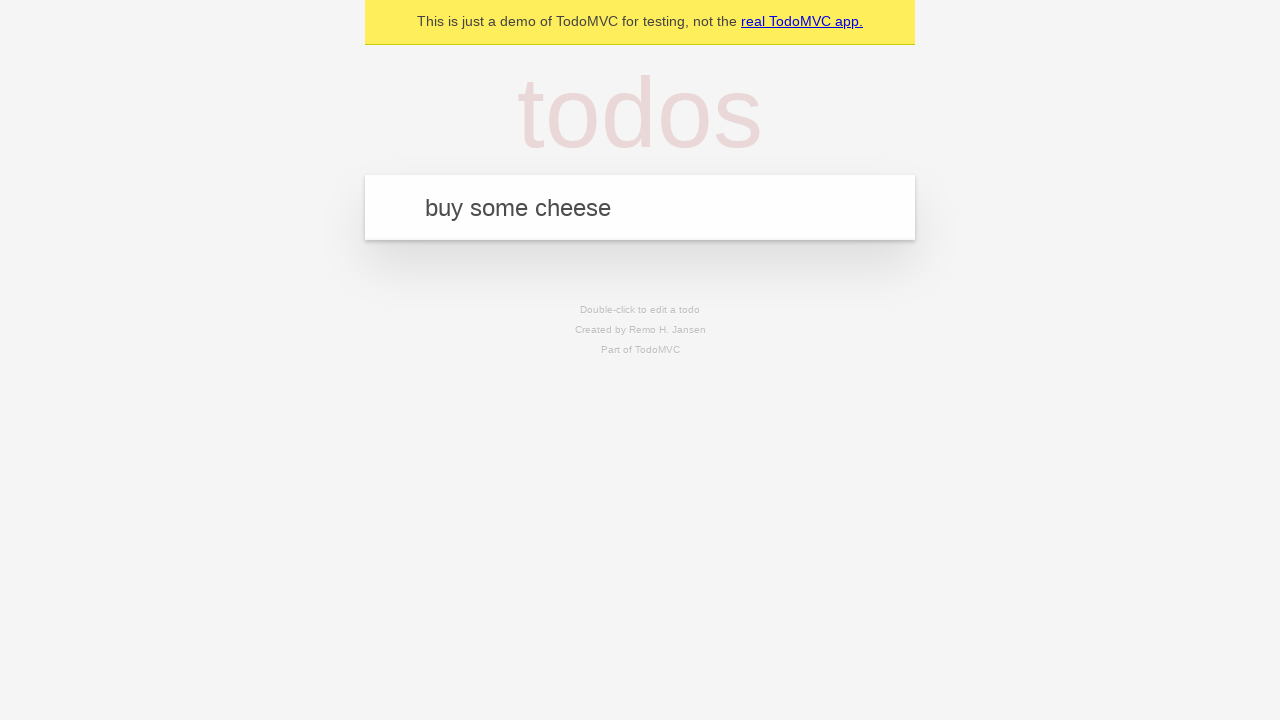

Pressed Enter to create first todo item on internal:attr=[placeholder="What needs to be done?"i]
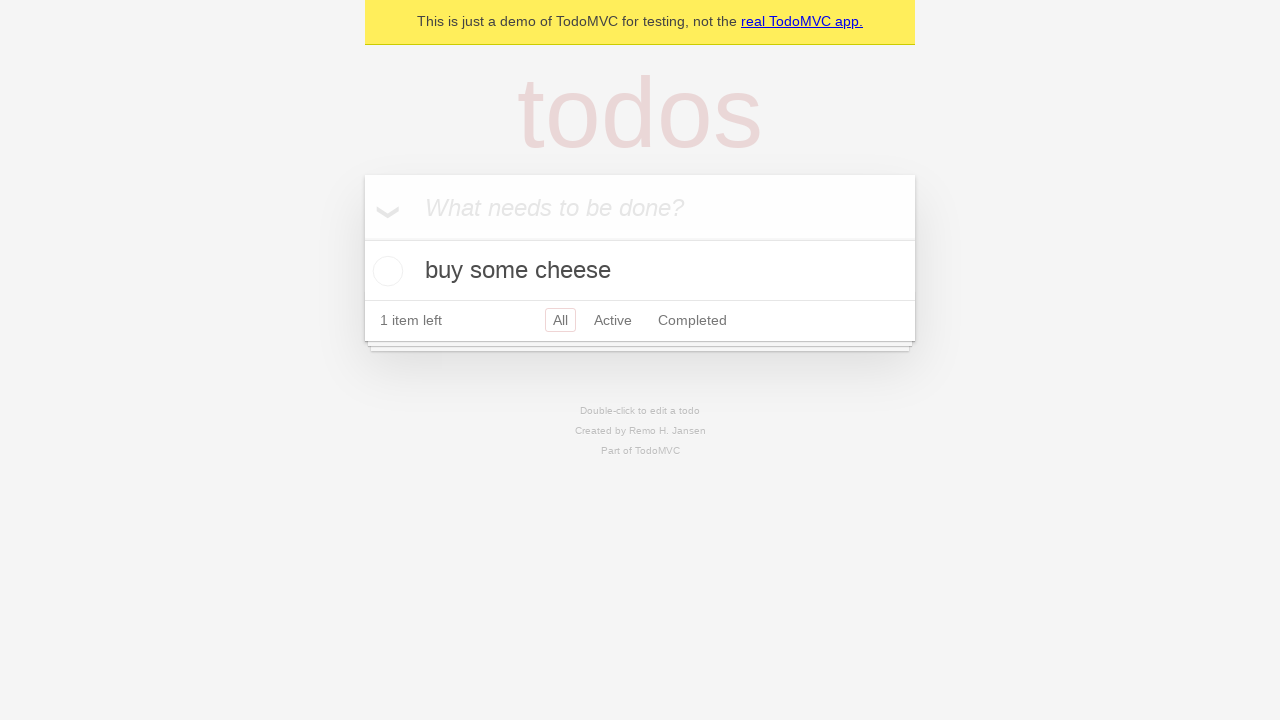

Filled todo input with 'feed the cat' on internal:attr=[placeholder="What needs to be done?"i]
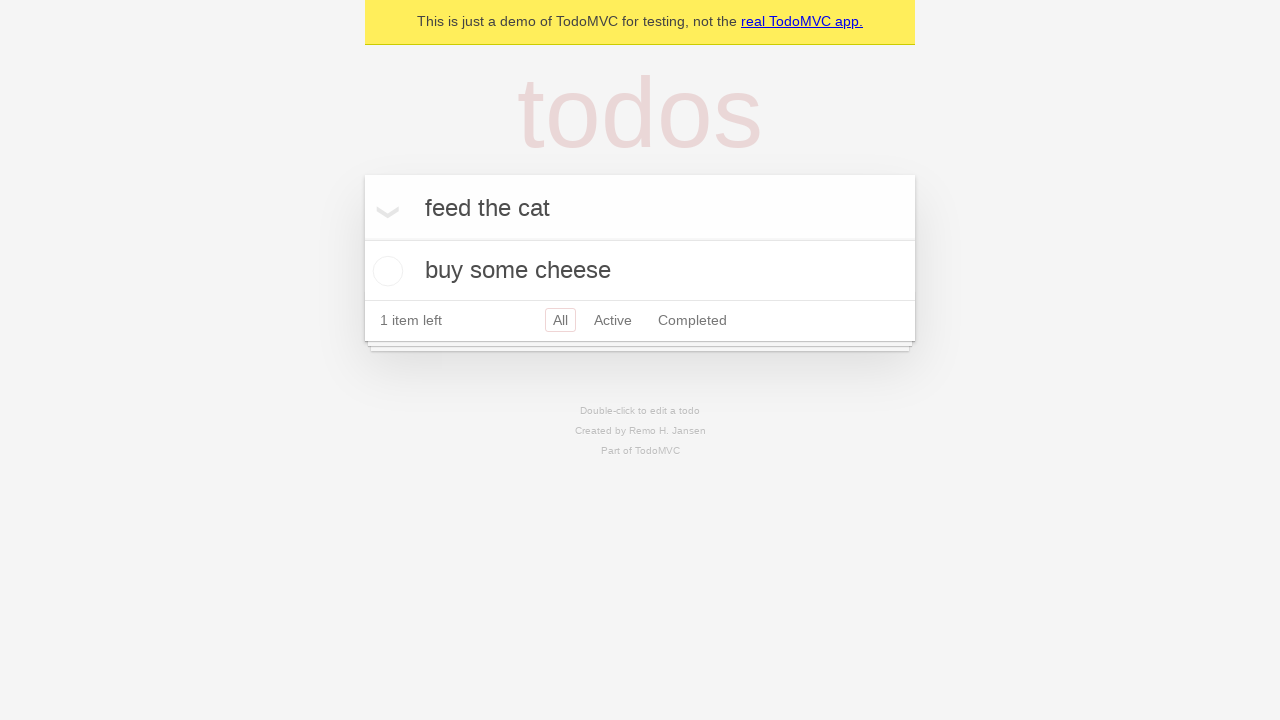

Pressed Enter to create second todo item on internal:attr=[placeholder="What needs to be done?"i]
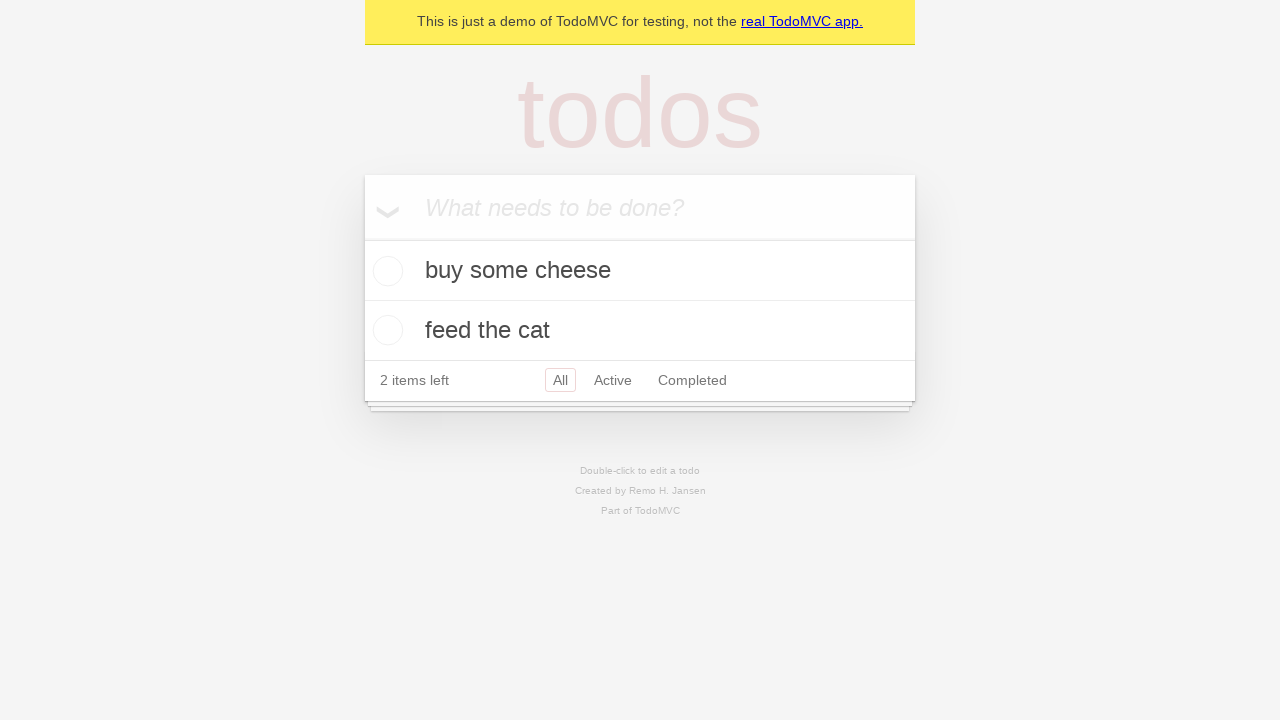

Filled todo input with 'book a doctors appointment' on internal:attr=[placeholder="What needs to be done?"i]
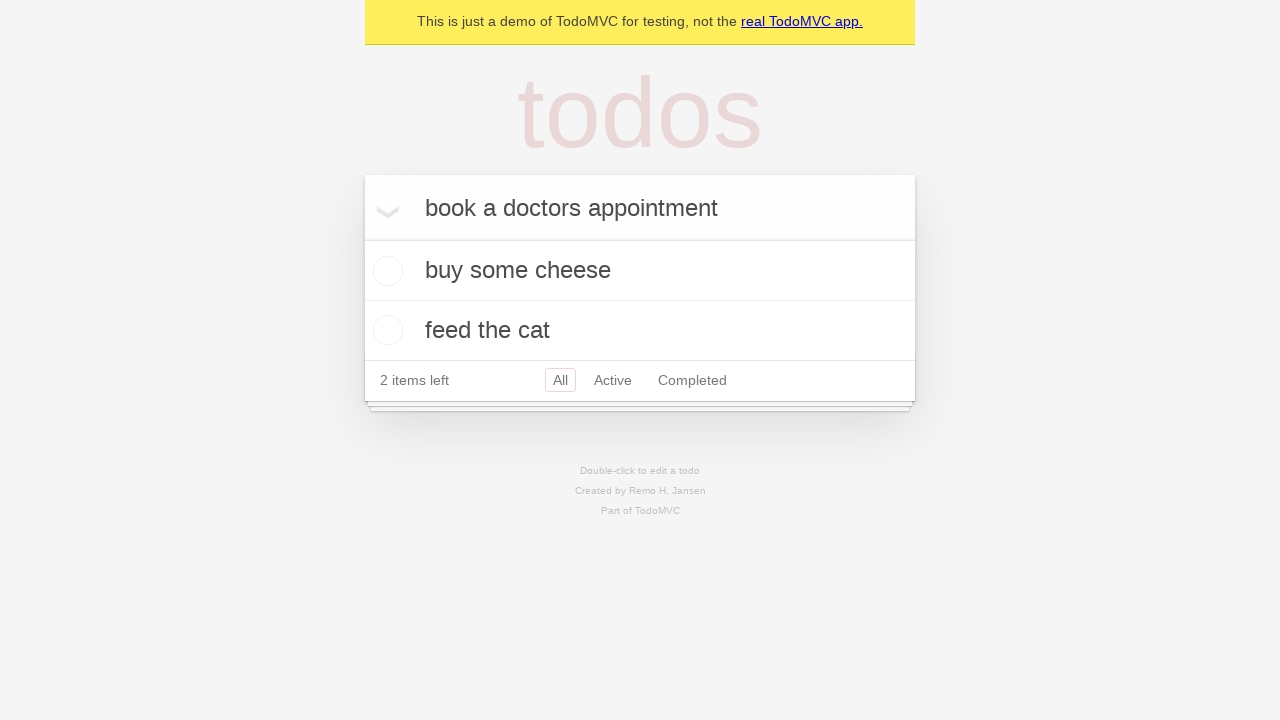

Pressed Enter to create third todo item on internal:attr=[placeholder="What needs to be done?"i]
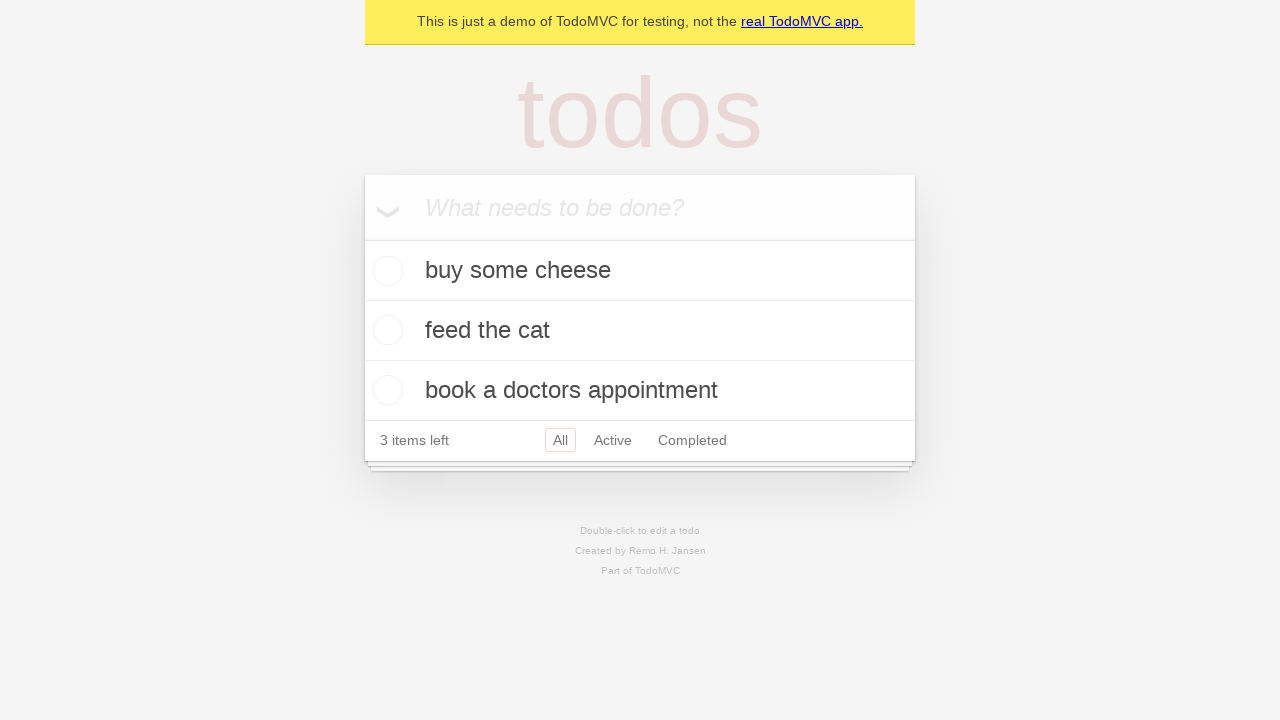

Double-clicked second todo item to enter edit mode at (640, 331) on internal:testid=[data-testid="todo-item"s] >> nth=1
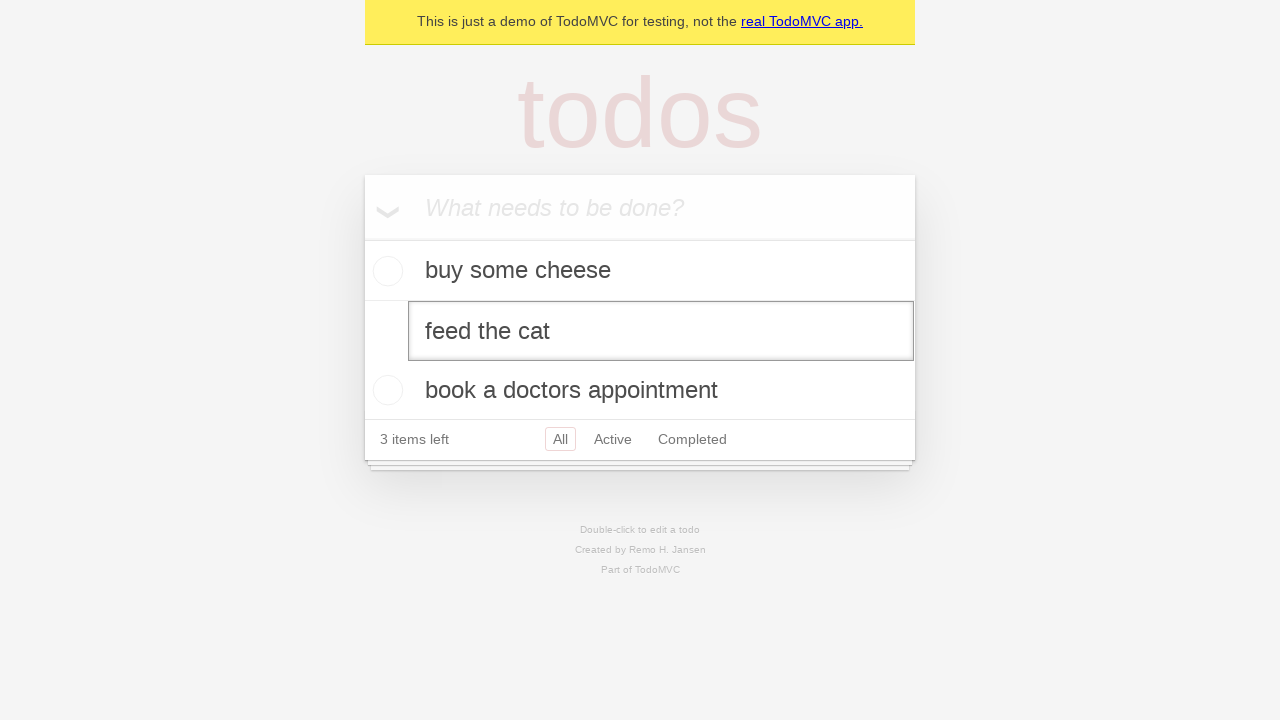

Cleared the edit textbox to empty string on internal:testid=[data-testid="todo-item"s] >> nth=1 >> internal:role=textbox[nam
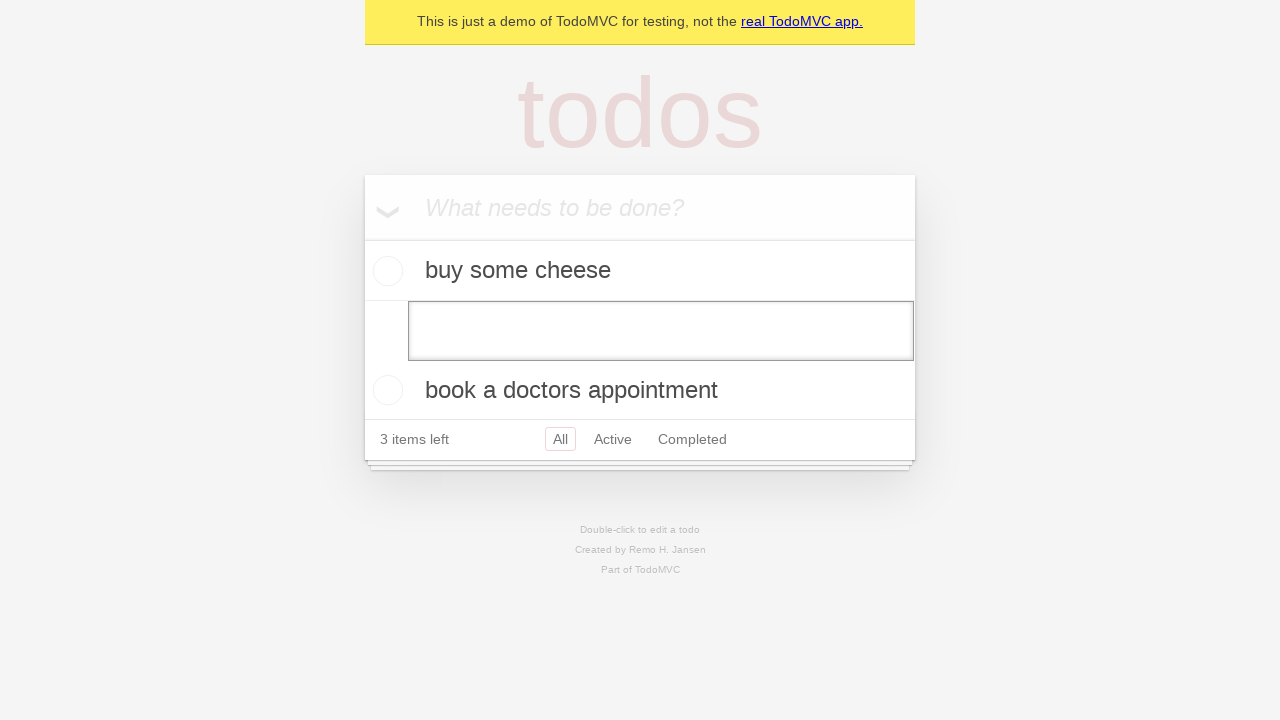

Pressed Enter to confirm removal of empty todo item on internal:testid=[data-testid="todo-item"s] >> nth=1 >> internal:role=textbox[nam
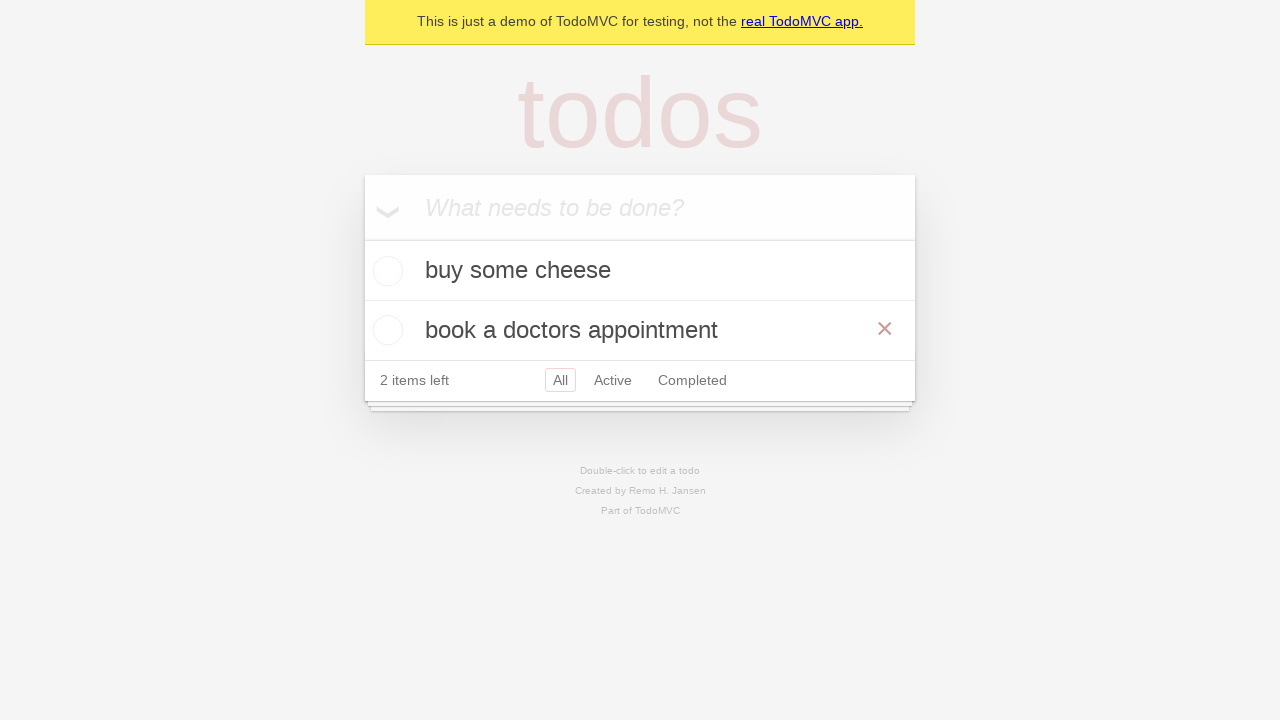

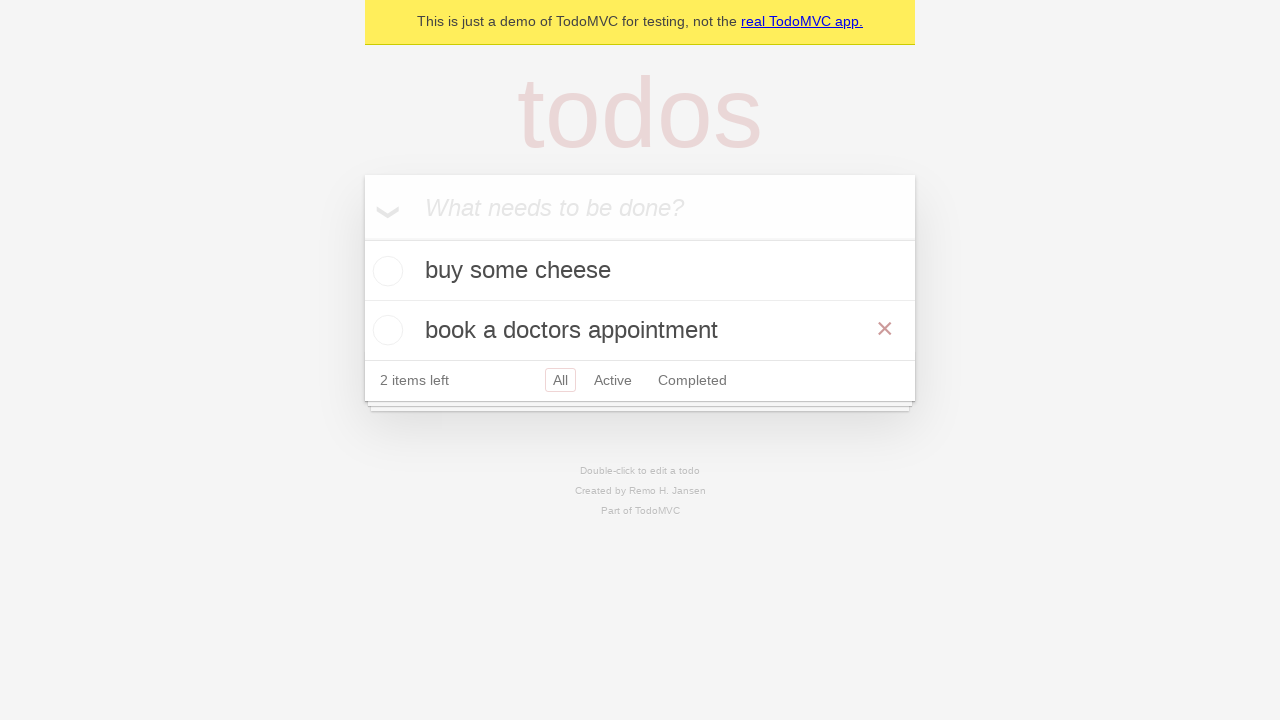